Tests right-click (context click) functionality on a button element using Playwright's mouse actions

Starting URL: https://demoqa.com/buttons

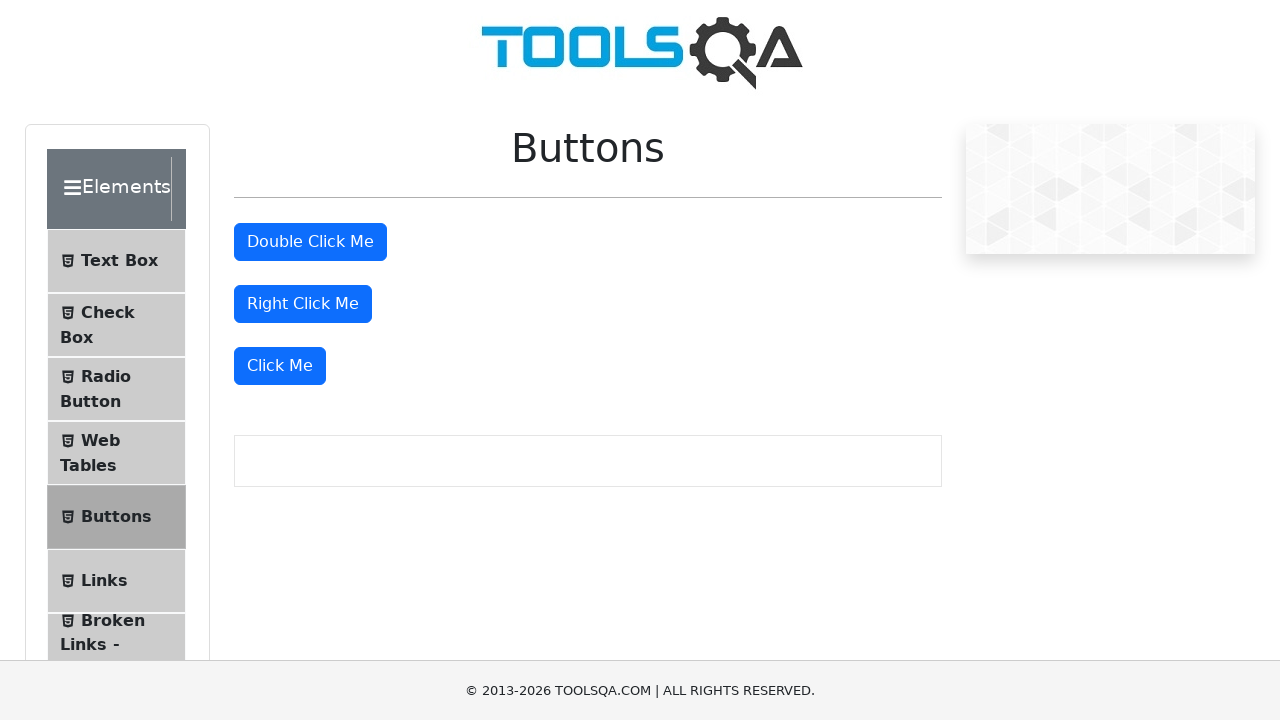

Right-click button element is visible and ready
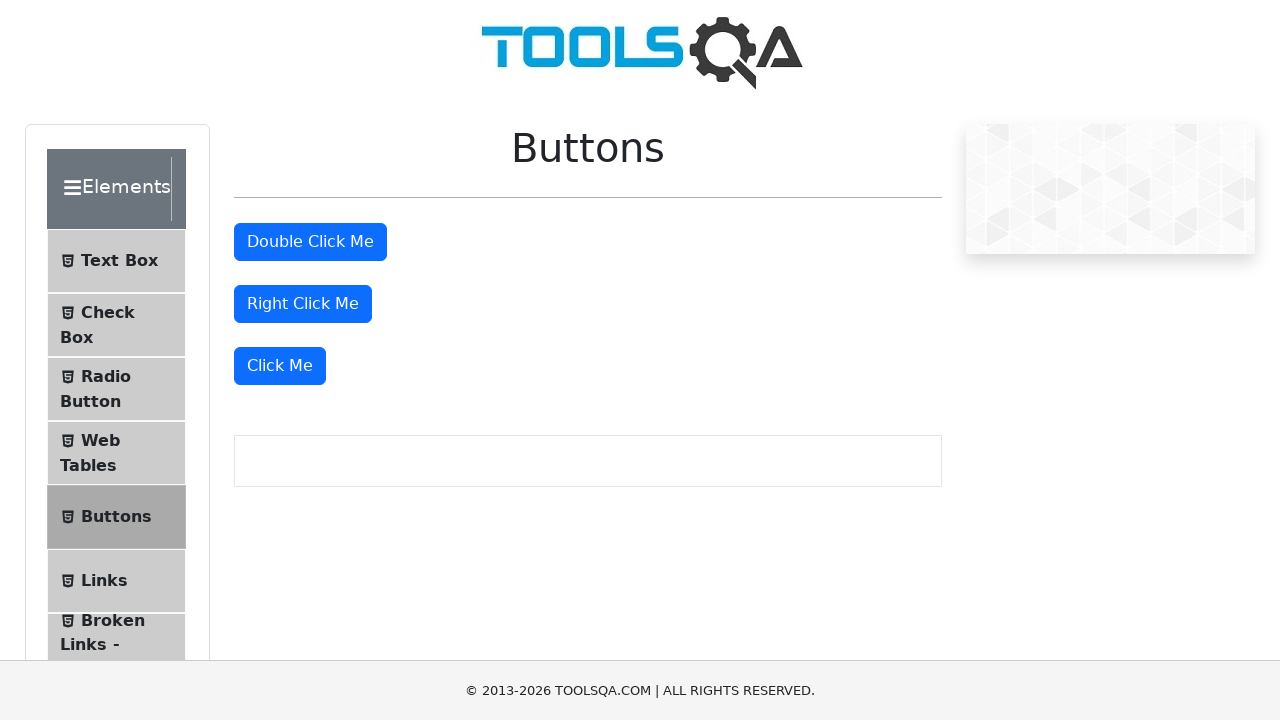

Performed right-click (context click) on the button element at (303, 304) on #rightClickBtn
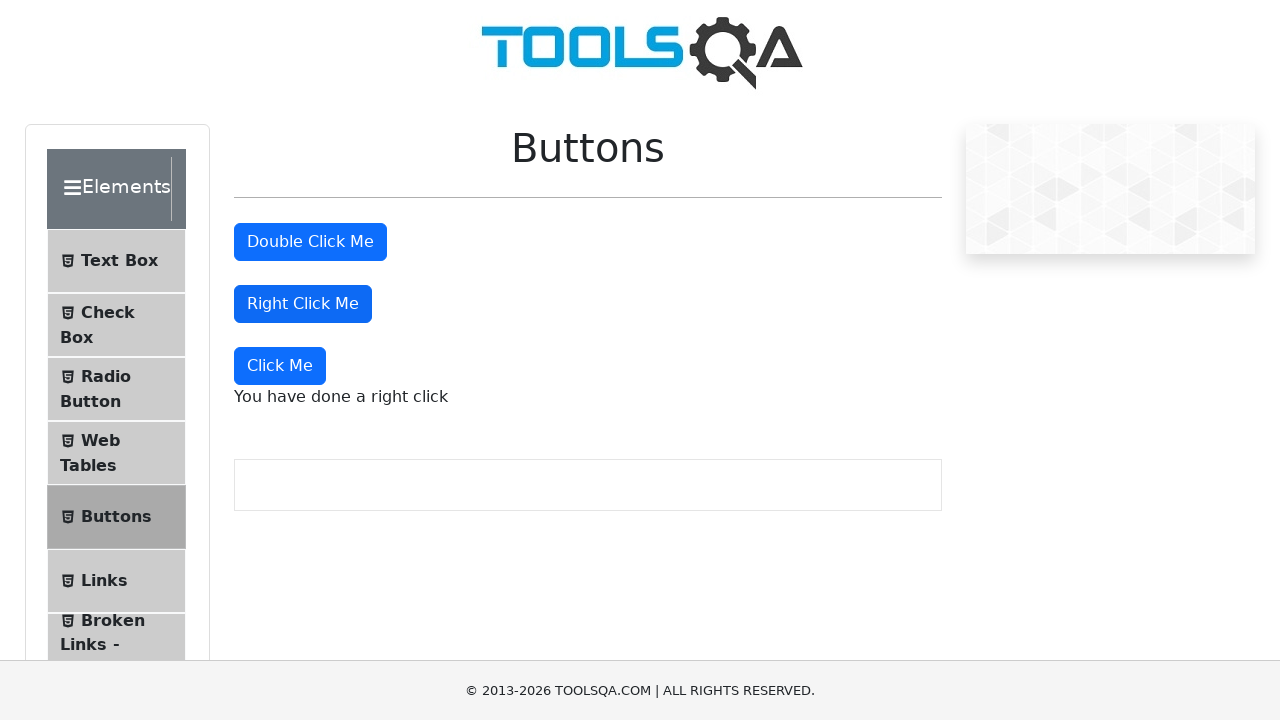

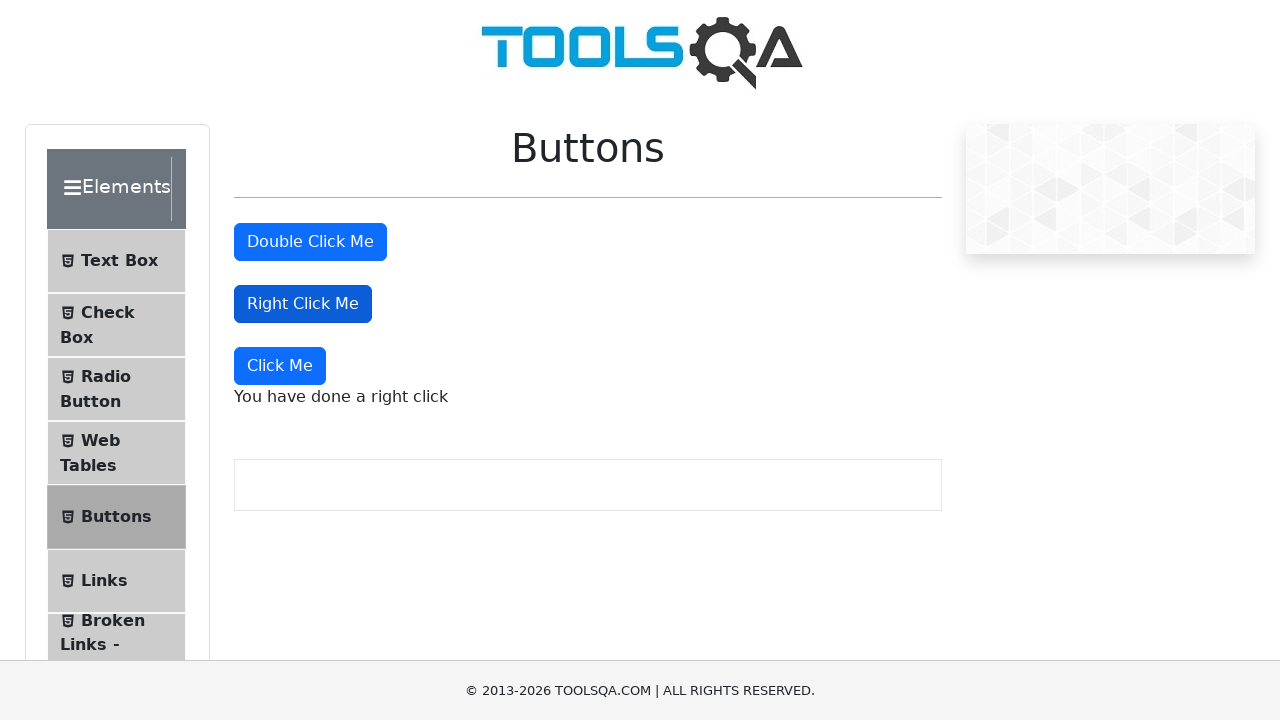